Opens OrangeHRM demo login page and verifies the URL is correct

Starting URL: https://opensource-demo.orangehrmlive.com/web/index.php/auth/login

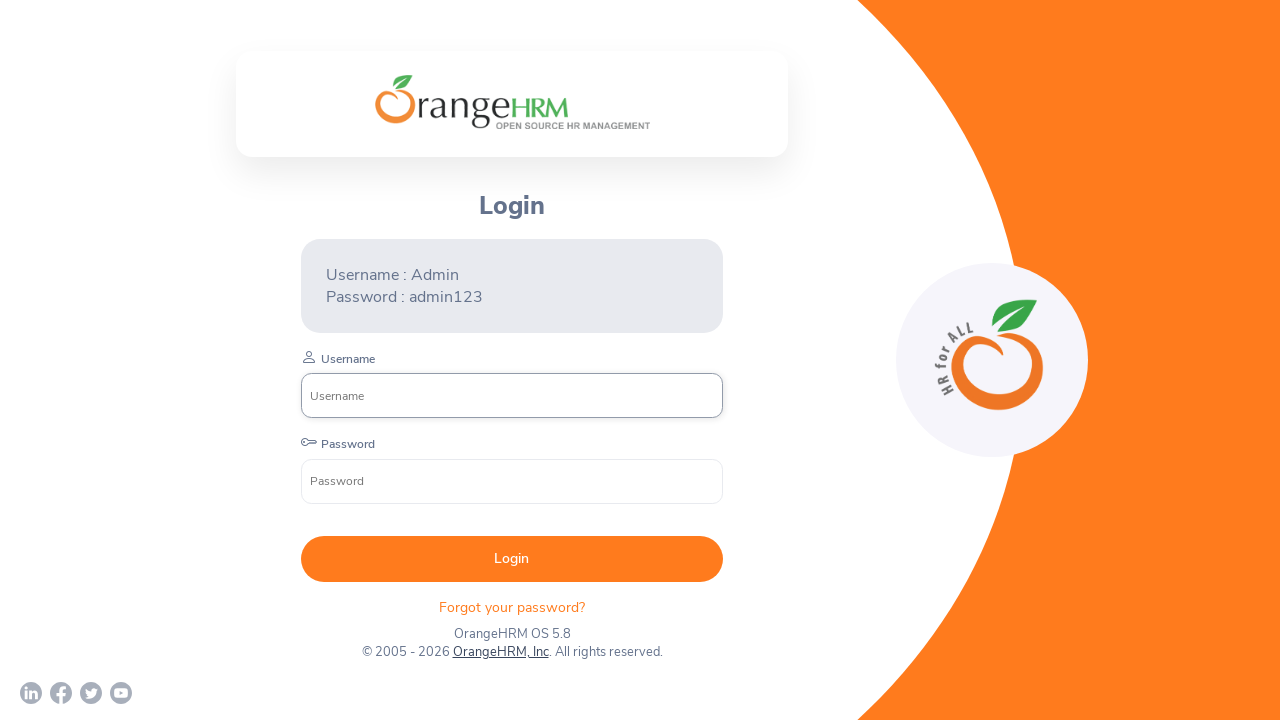

Navigated to OrangeHRM demo login page
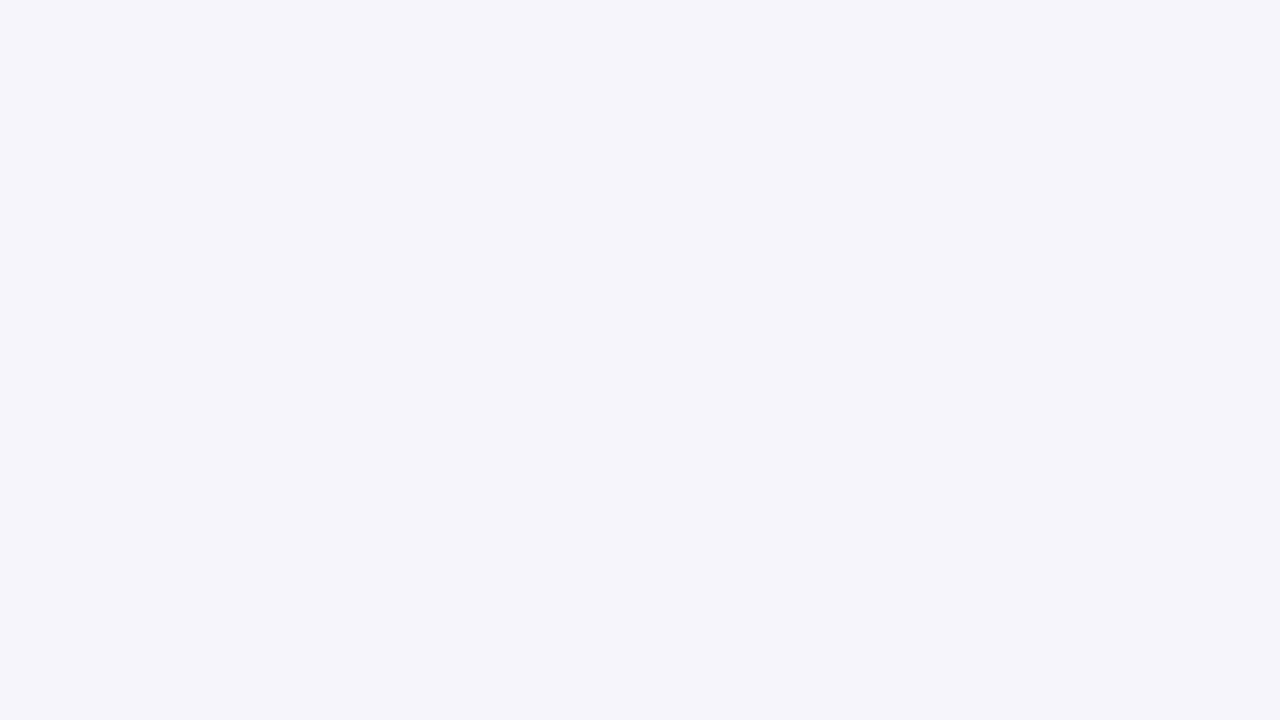

Verified URL is correct for OrangeHRM login page
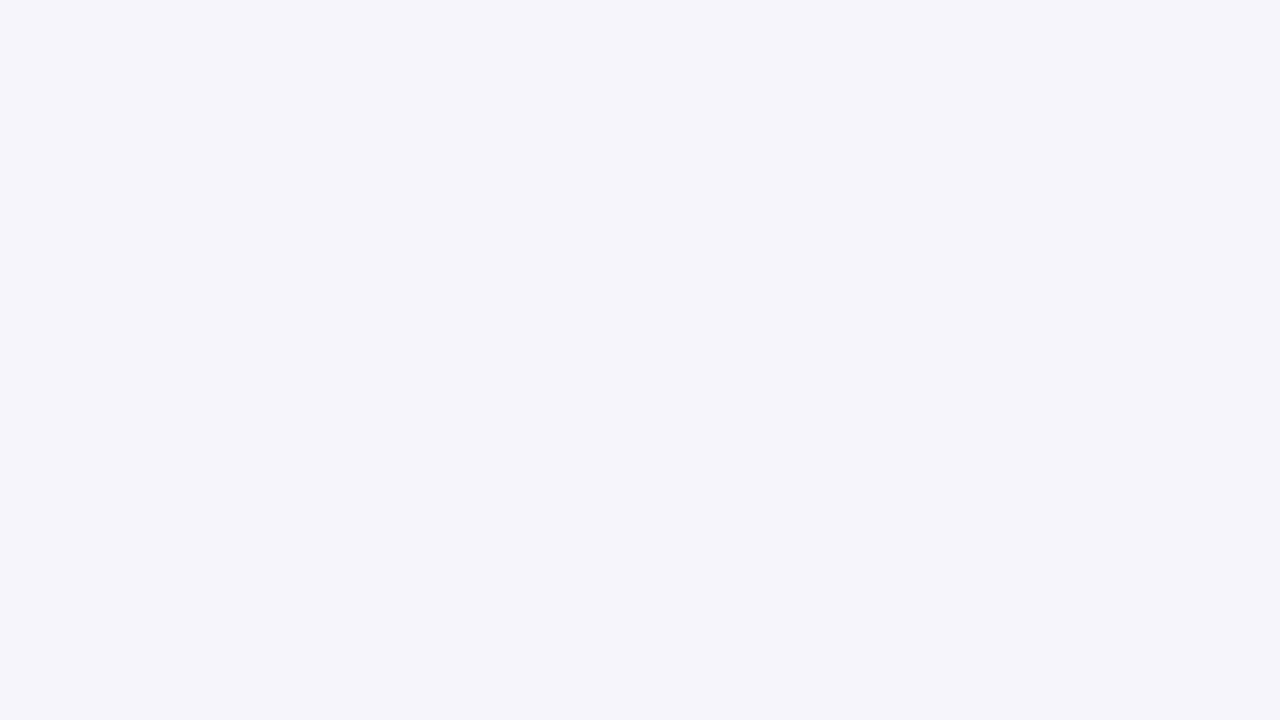

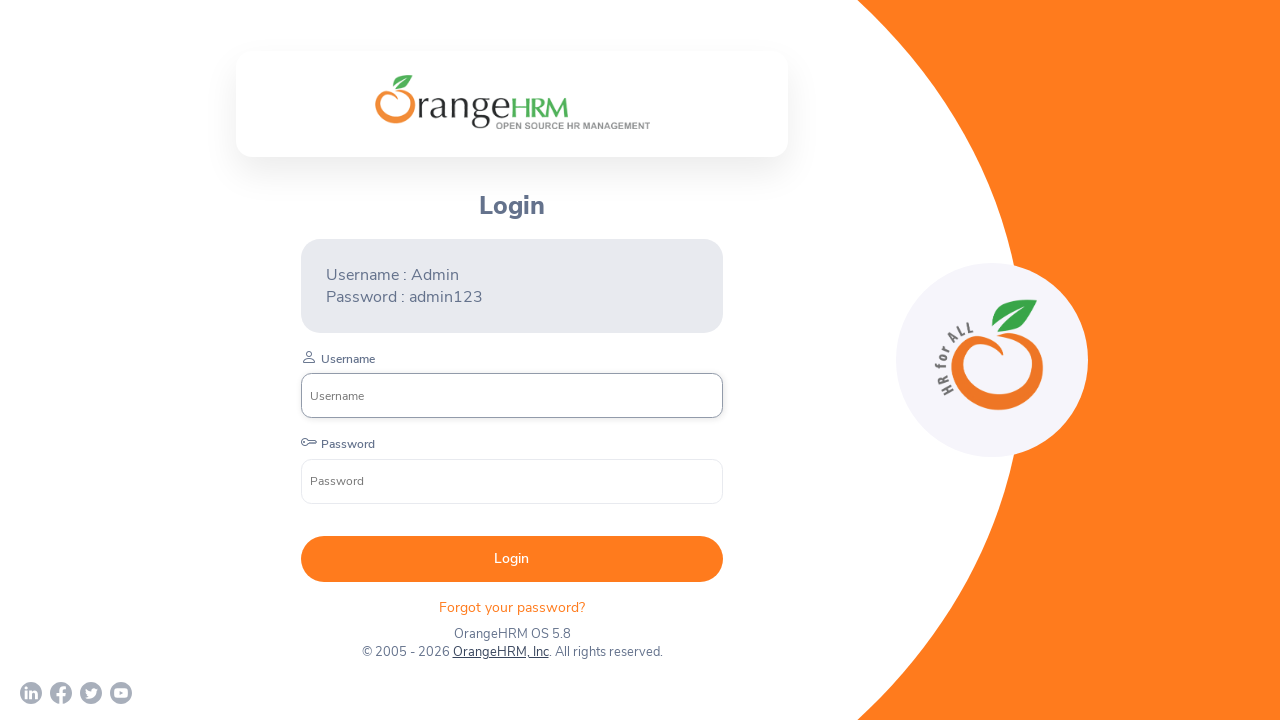